Automates a math challenge page by reading a value from an element's attribute, calculating the logarithmic result, filling in the answer, clicking checkboxes, submitting the form, and handling the resulting alert.

Starting URL: http://suninjuly.github.io/get_attribute.html

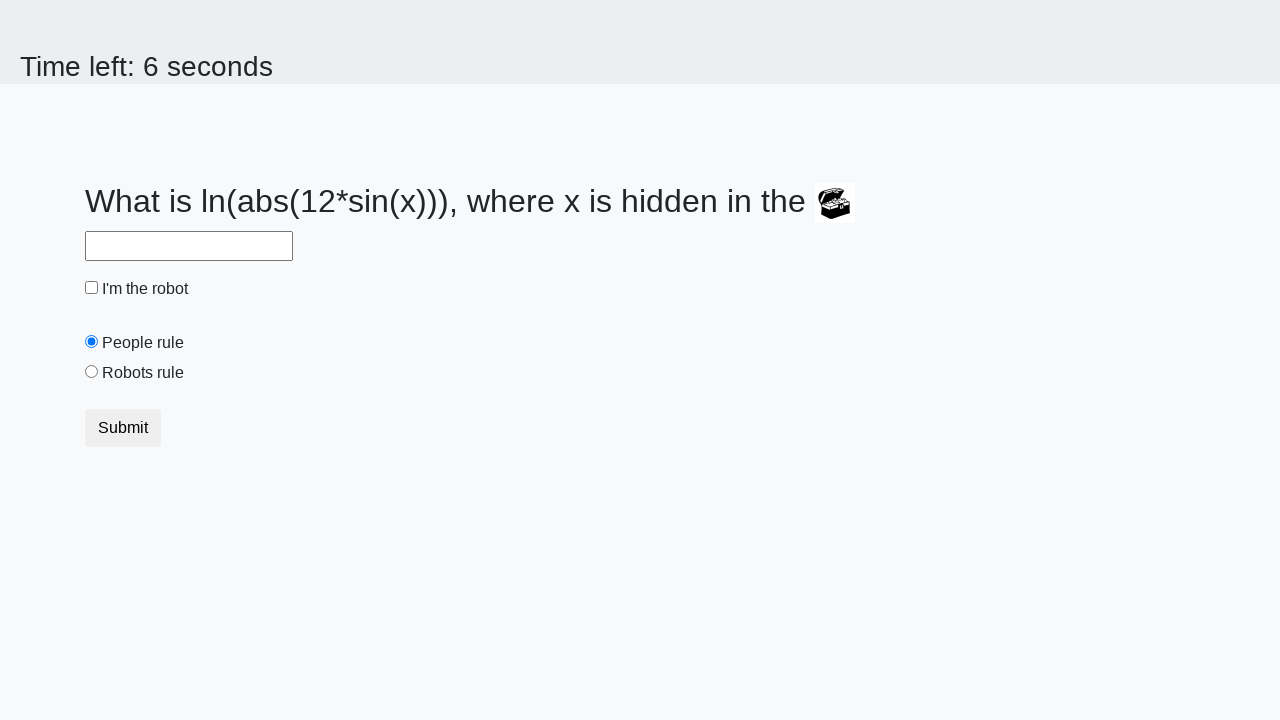

Located treasure element with ID 'treasure'
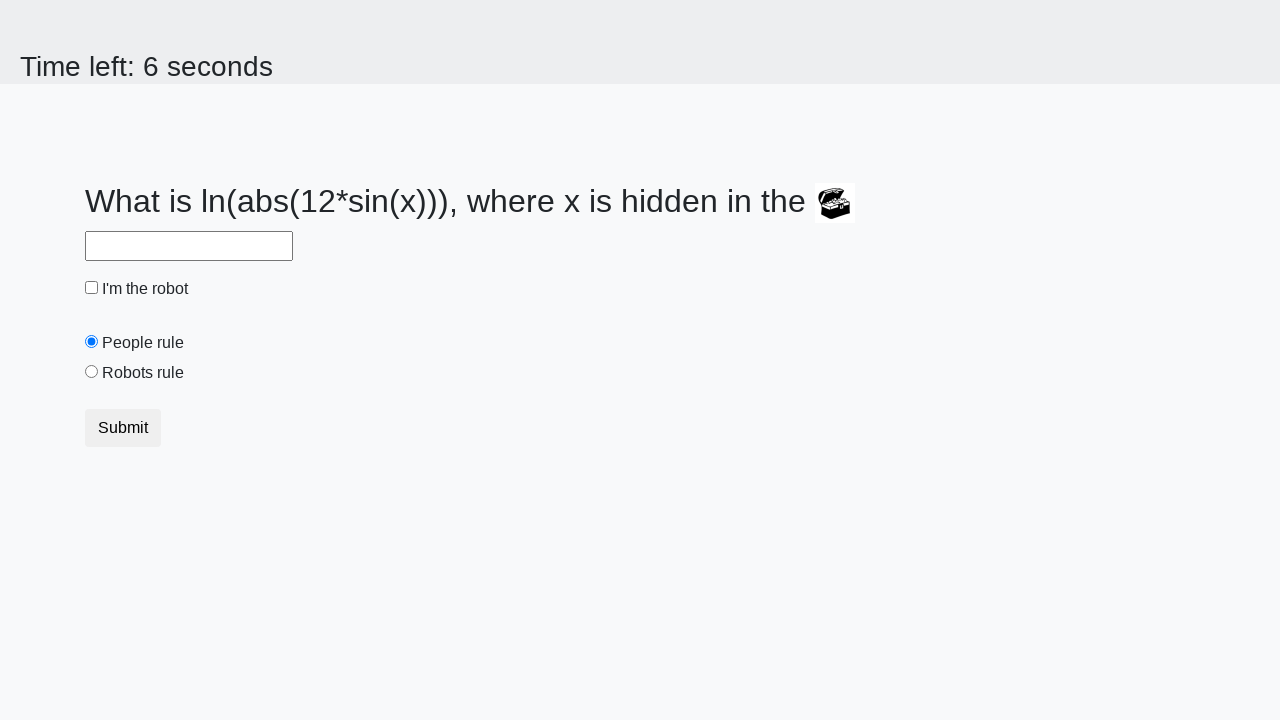

Read 'valuex' attribute from treasure element: 520
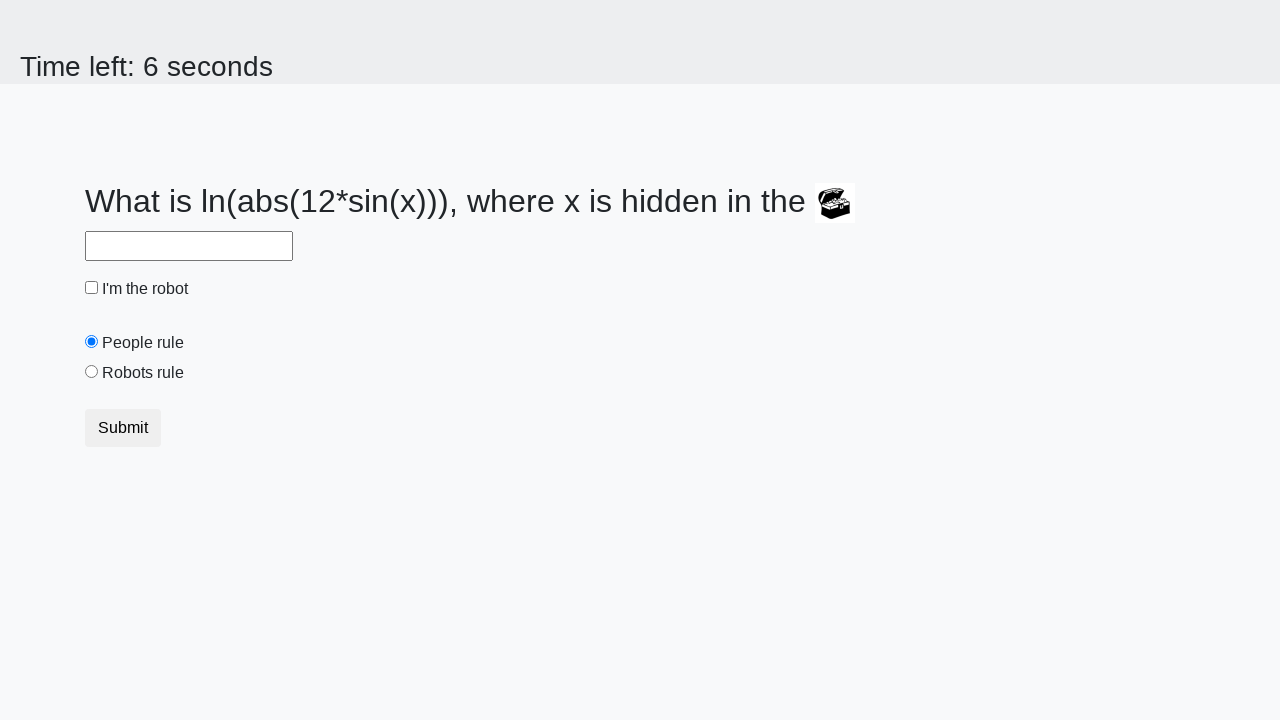

Calculated logarithmic answer: 2.4826994951256984
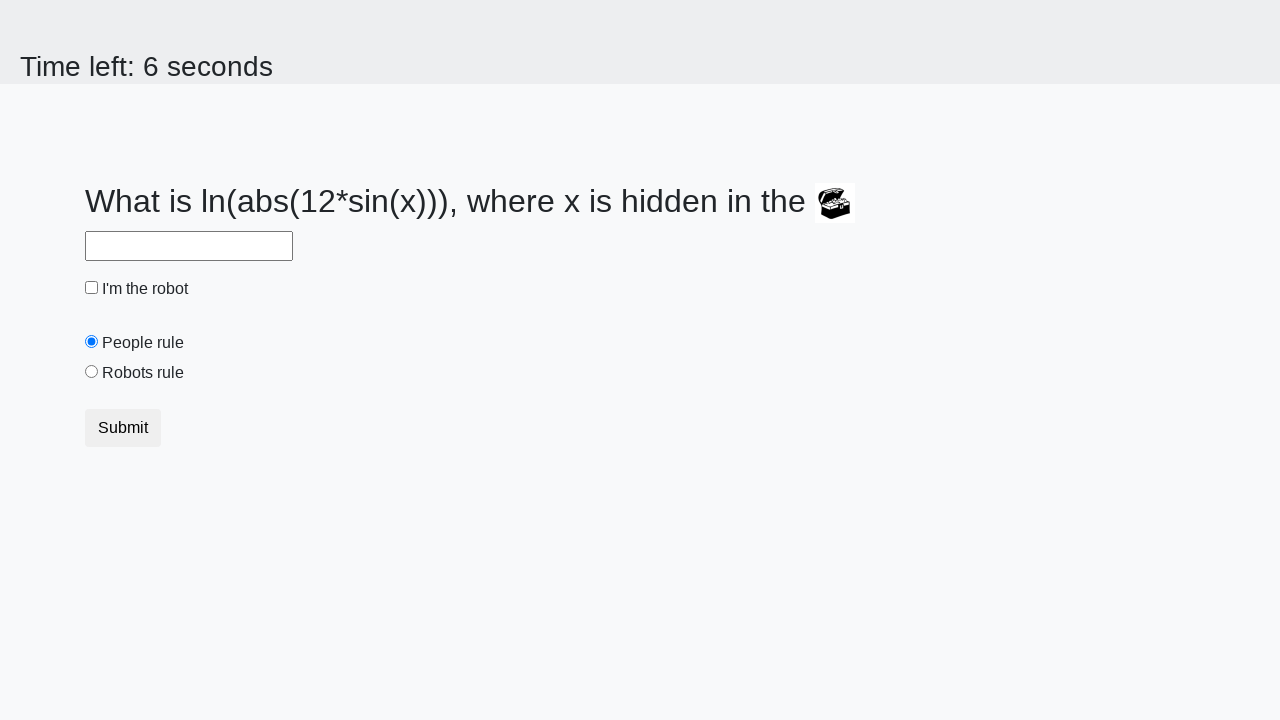

Filled answer field with calculated value: 2.4826994951256984 on #answer
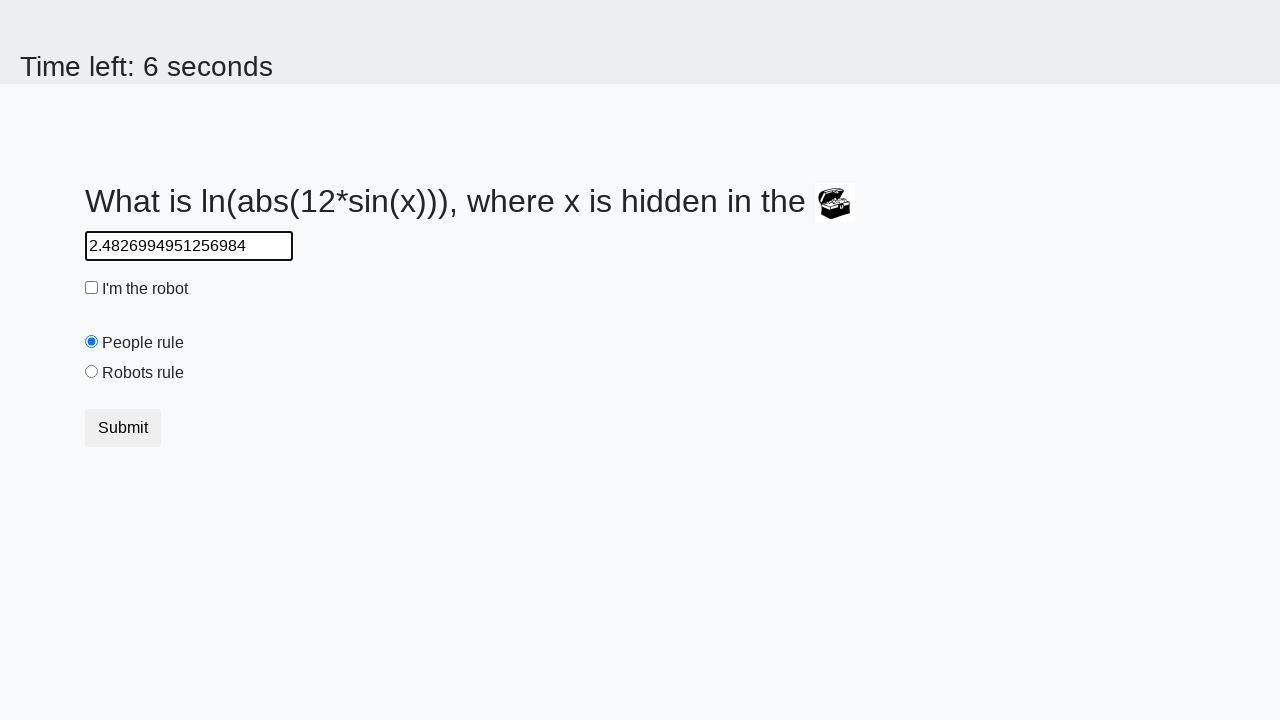

Clicked robot checkbox at (92, 288) on #robotCheckbox
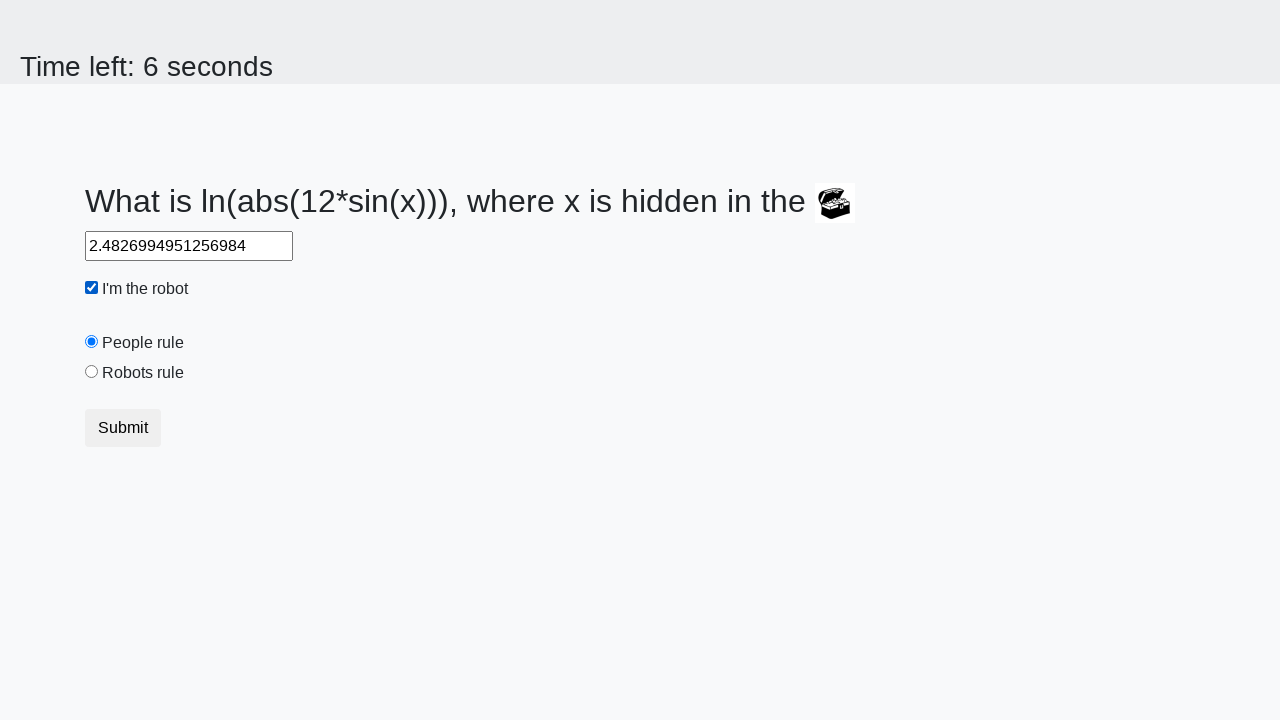

Clicked robots rule checkbox at (92, 372) on #robotsRule
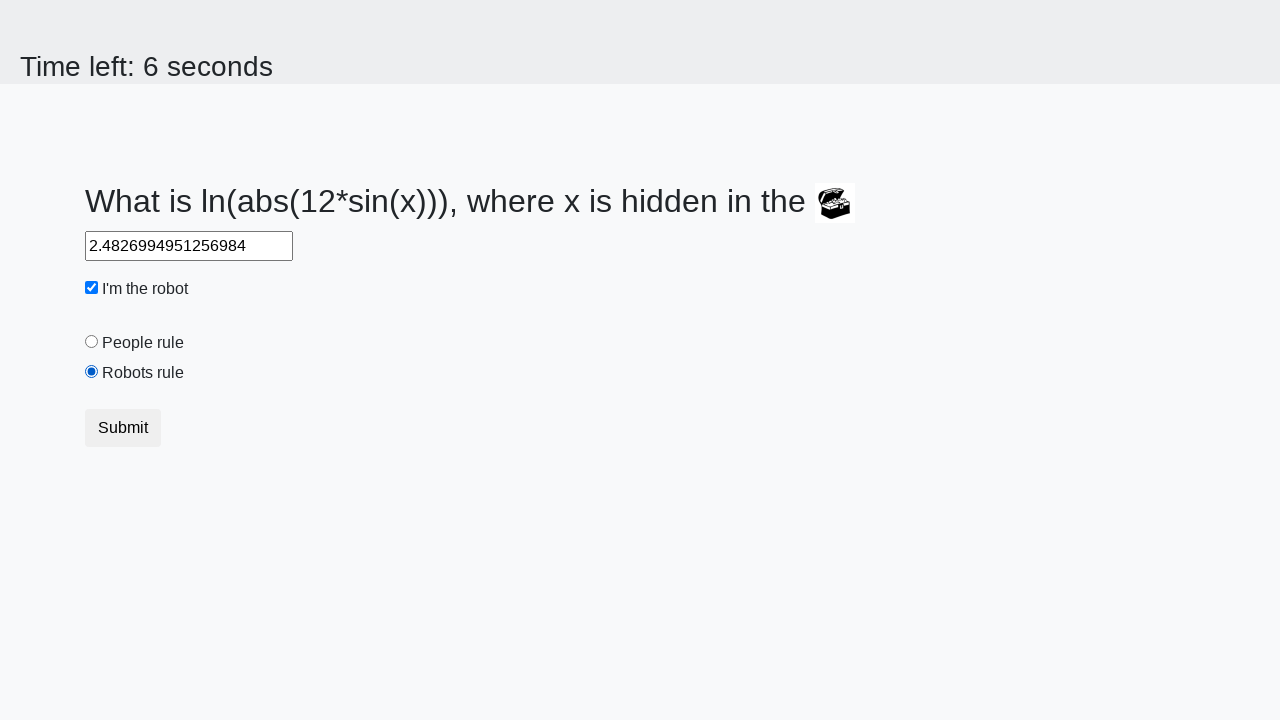

Clicked submit button at (123, 428) on button
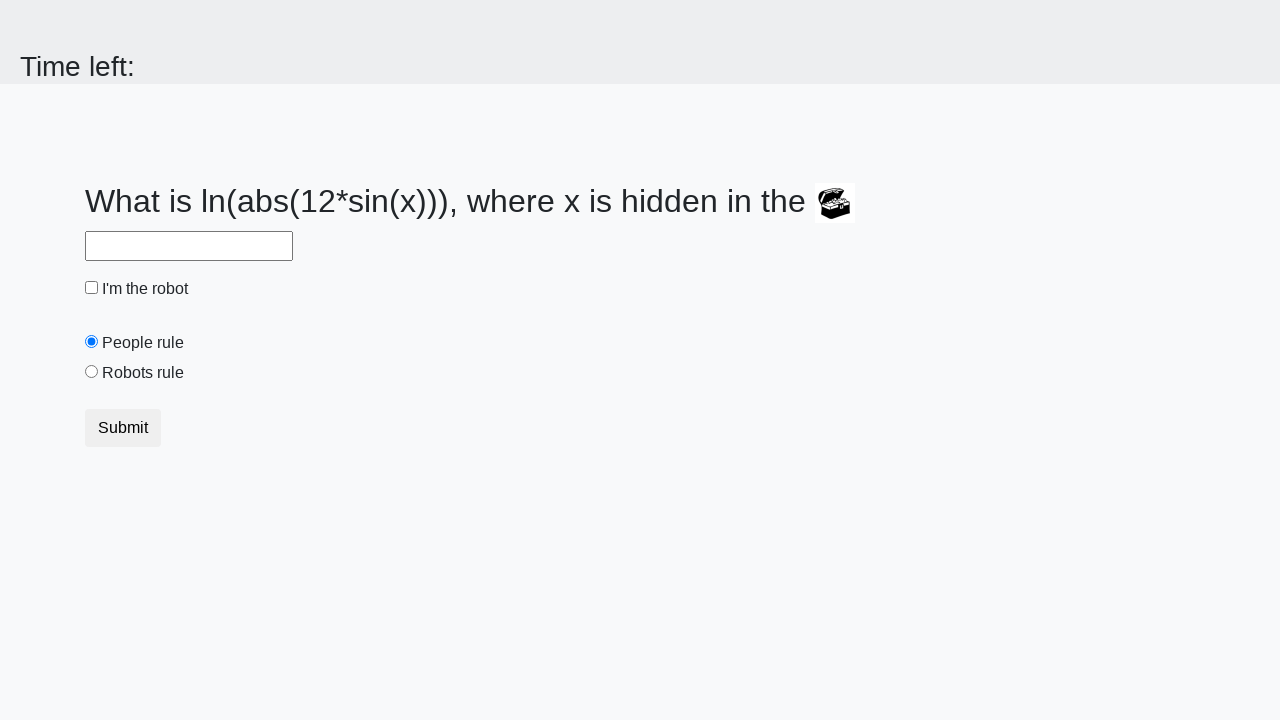

Set up dialog handler to accept alerts
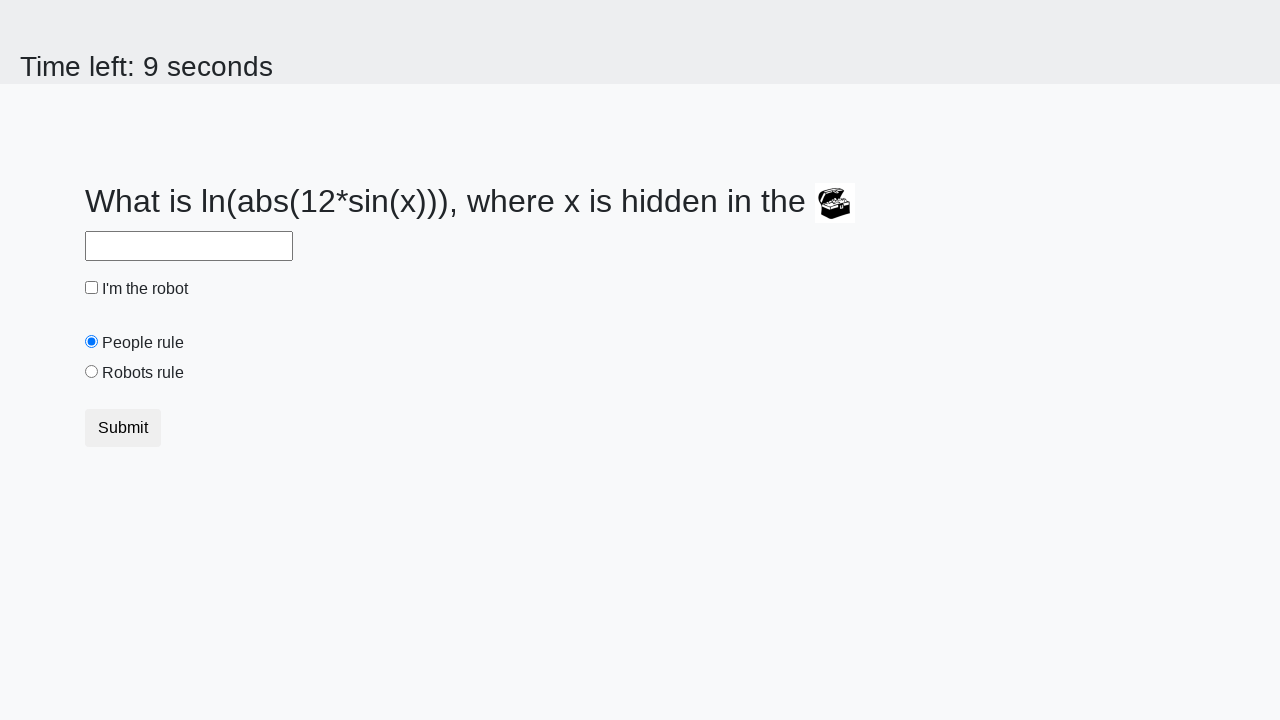

Waited 1 second for alert dialog to appear
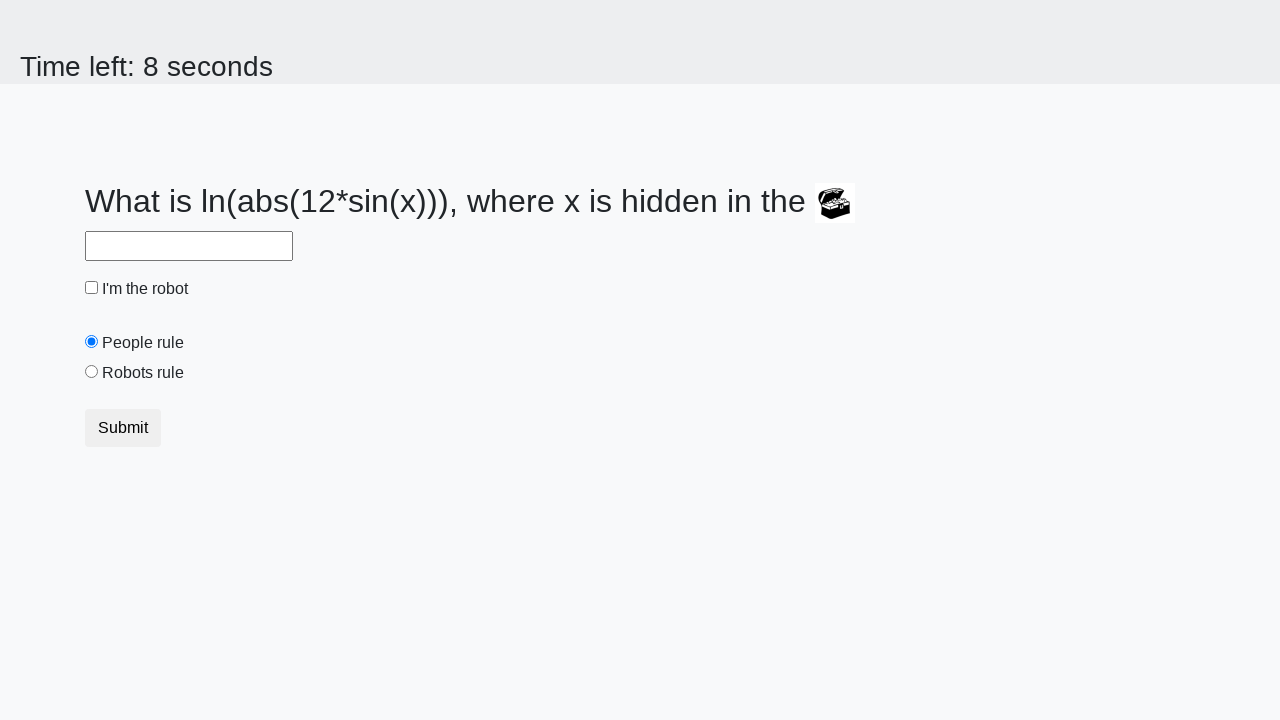

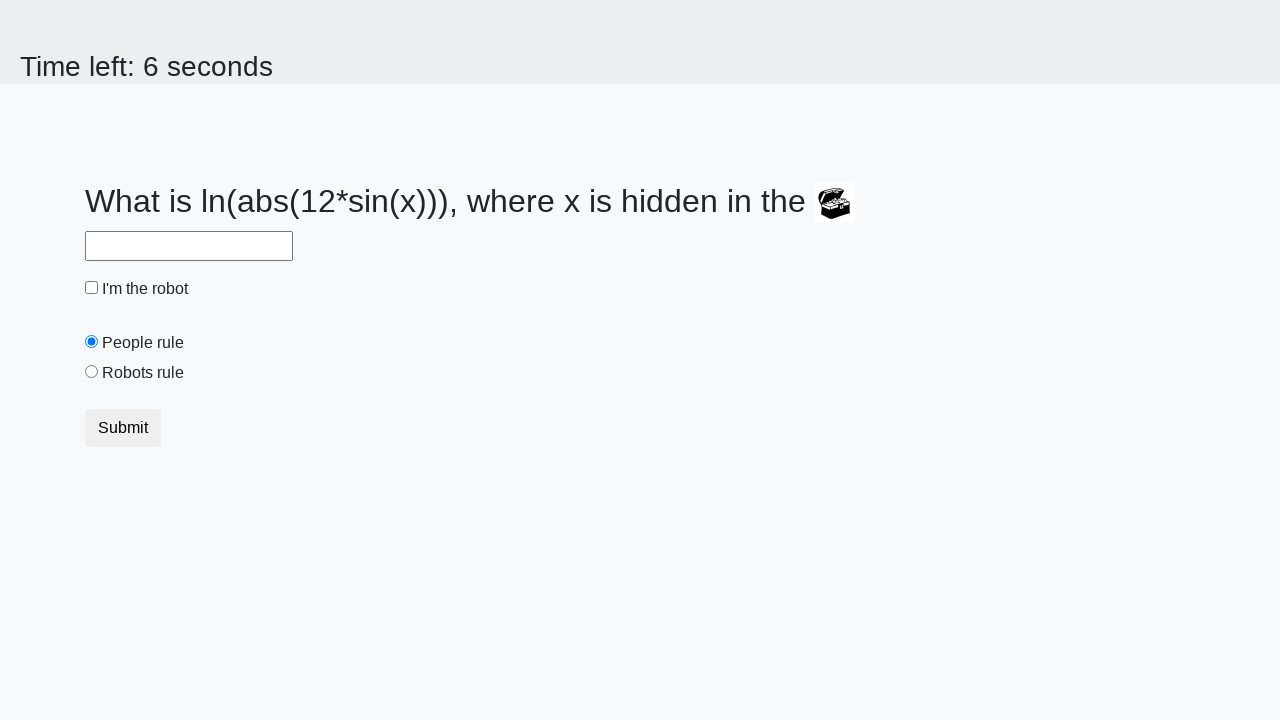